Fills out a practice form on Techlistic website including personal information, experience level, date, profession, tools, and continent selection

Starting URL: https://www.techlistic.com/p/selenium-practice-form.html

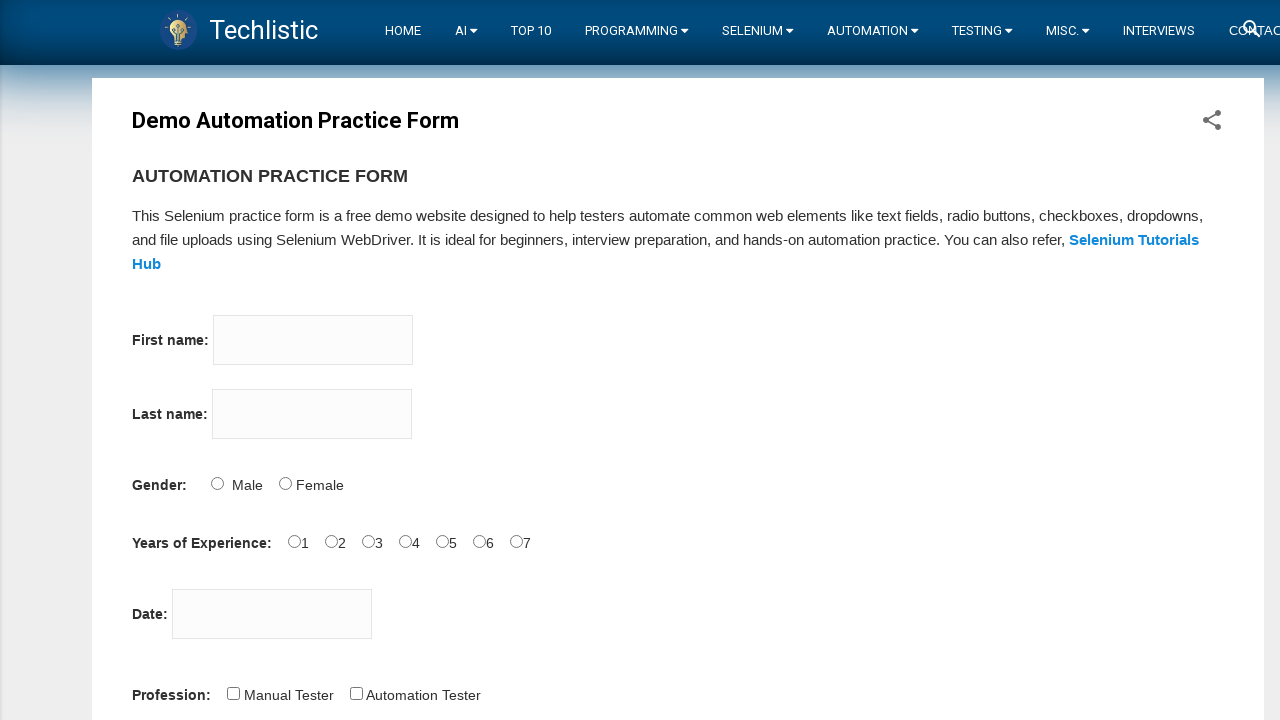

Filled first name field with 'Shreya' on input[name='firstname']
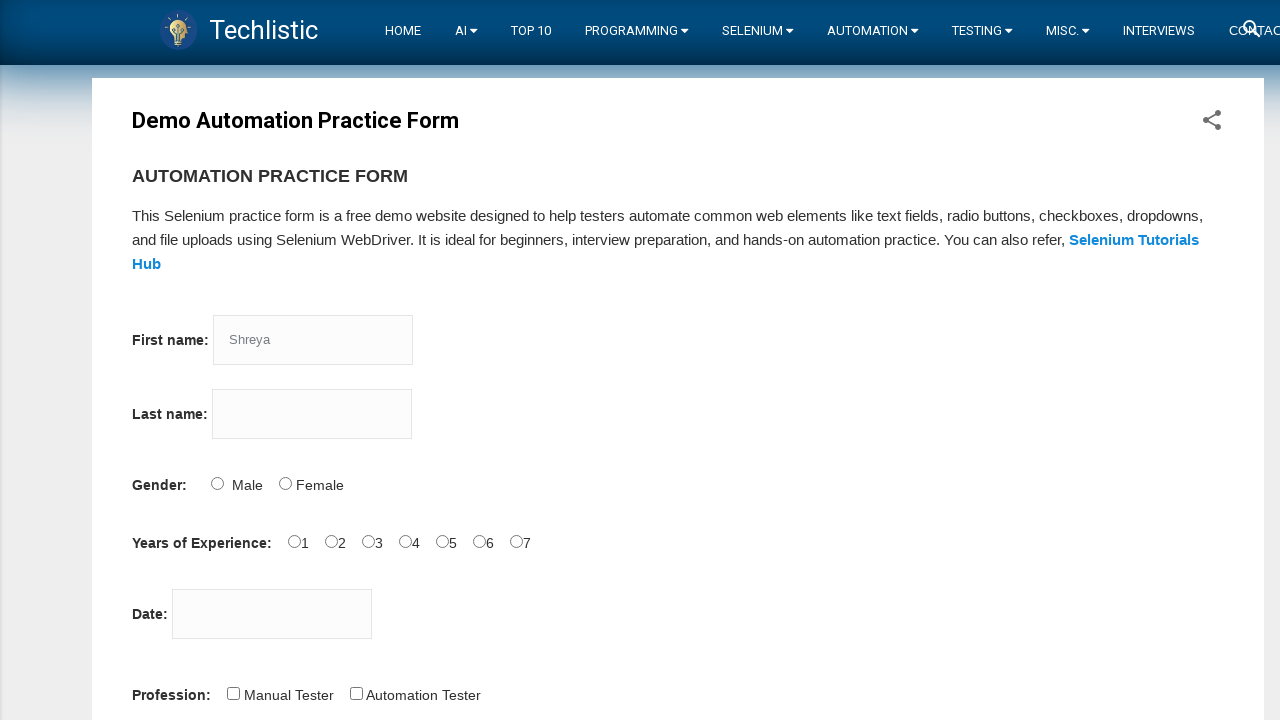

Filled last name field with 'Umbarkar' on input[name='lastname']
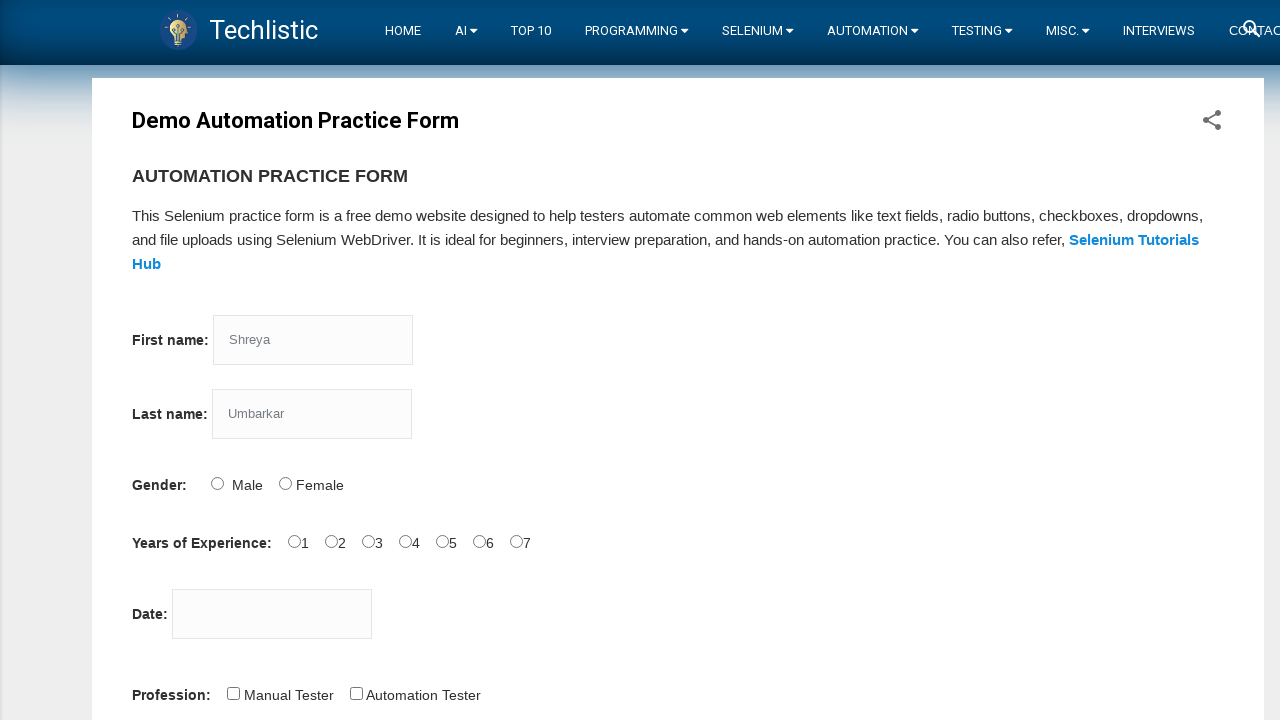

Selected Female gender option at (285, 483) on input#sex-1
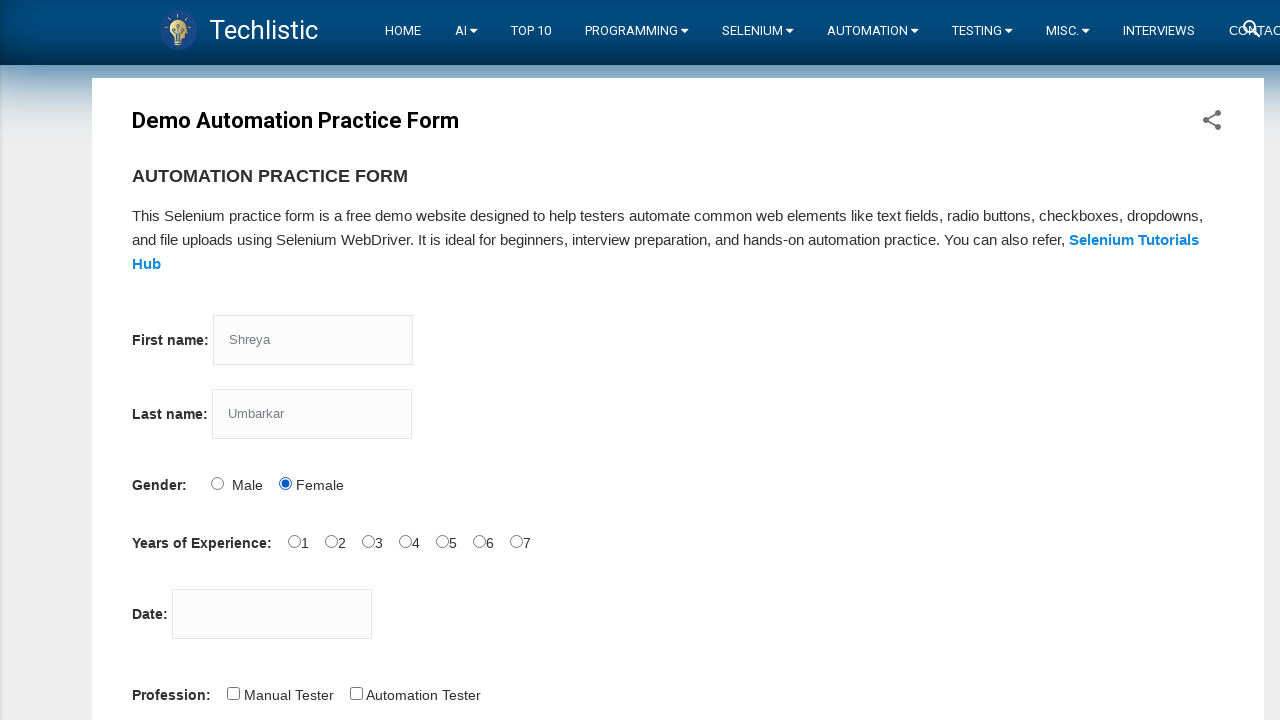

Selected 1 year experience level at (331, 541) on input#exp-1
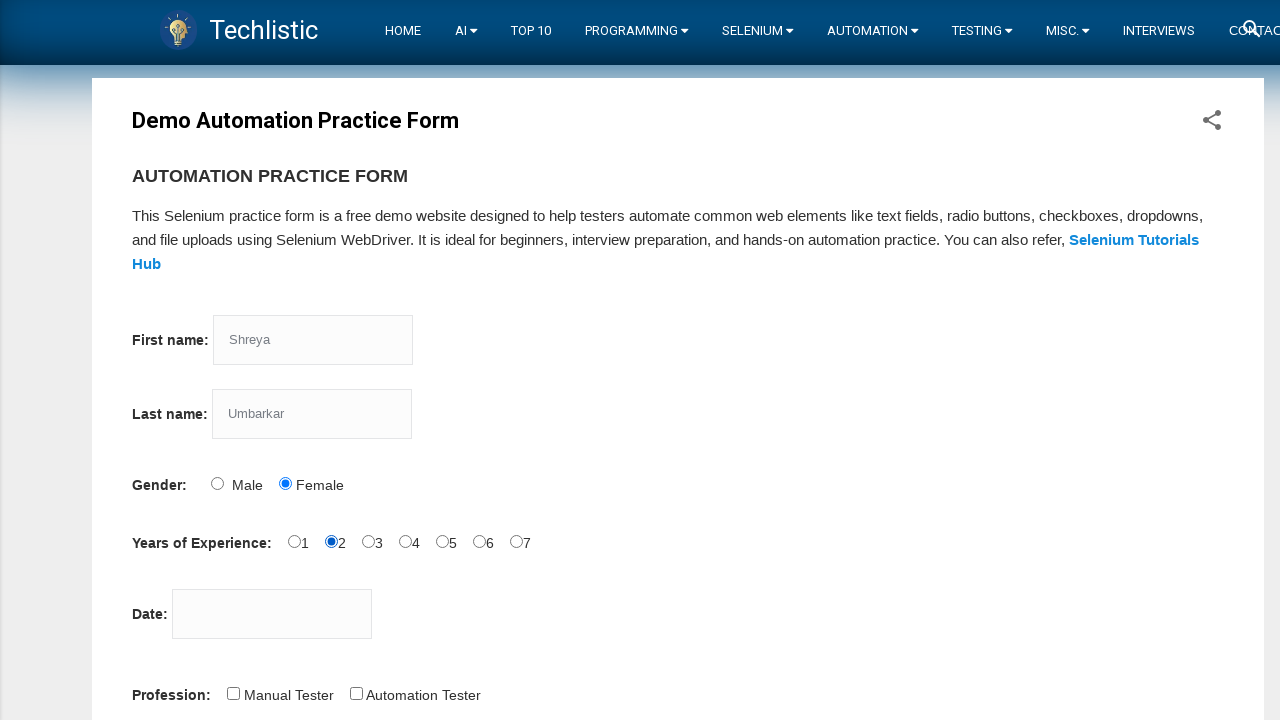

Filled date field with '21/05/2024' on input#datepicker
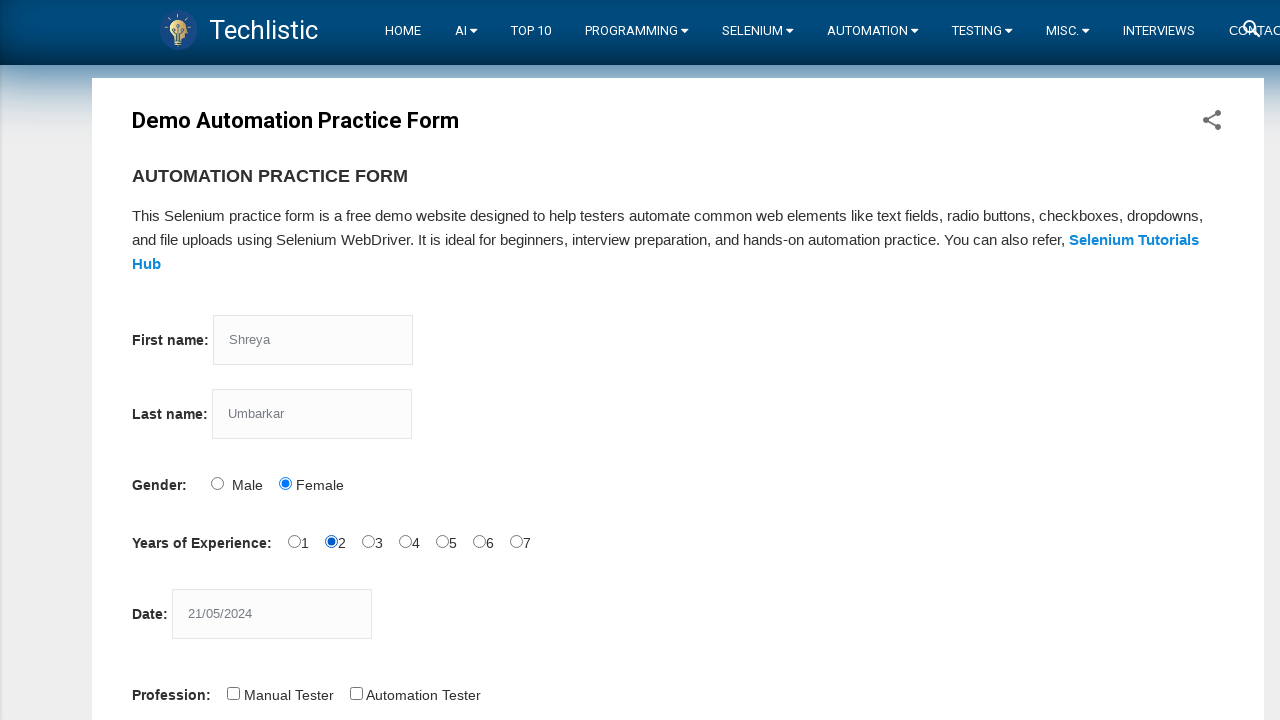

Selected Automation Tester profession at (356, 693) on input#profession-1
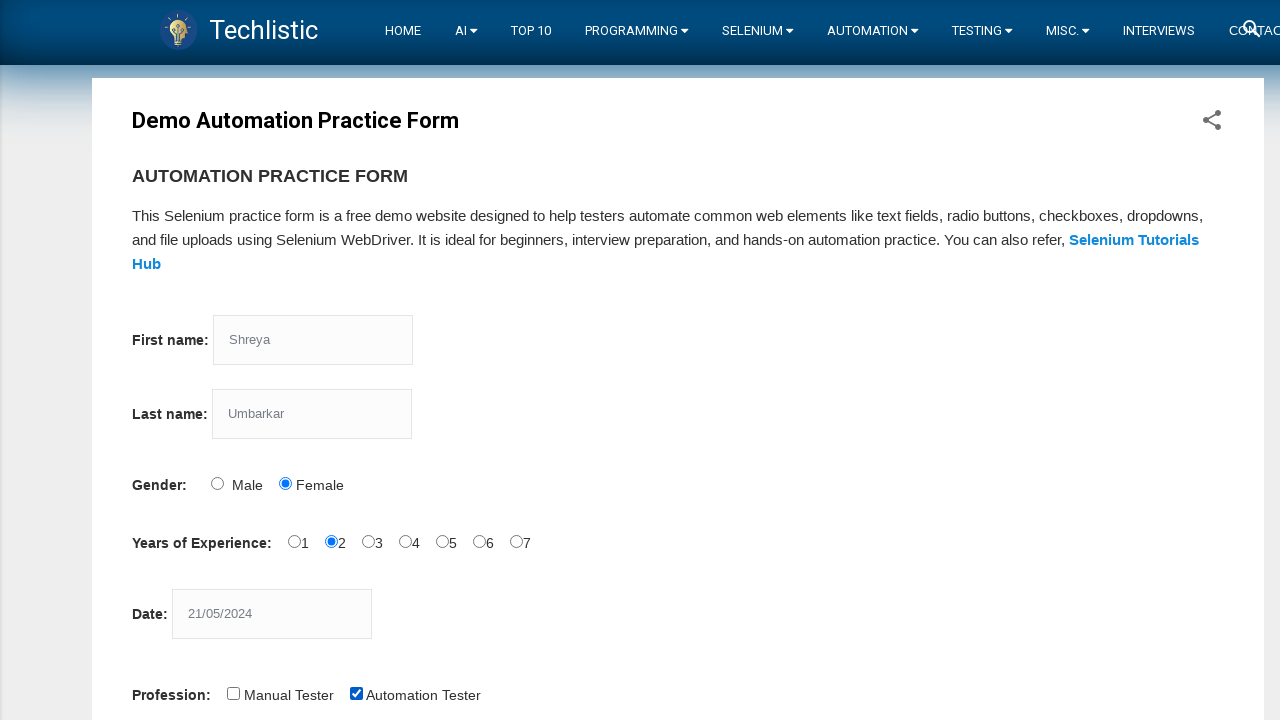

Selected Selenium Webdriver automation tool at (446, 360) on #tool-2
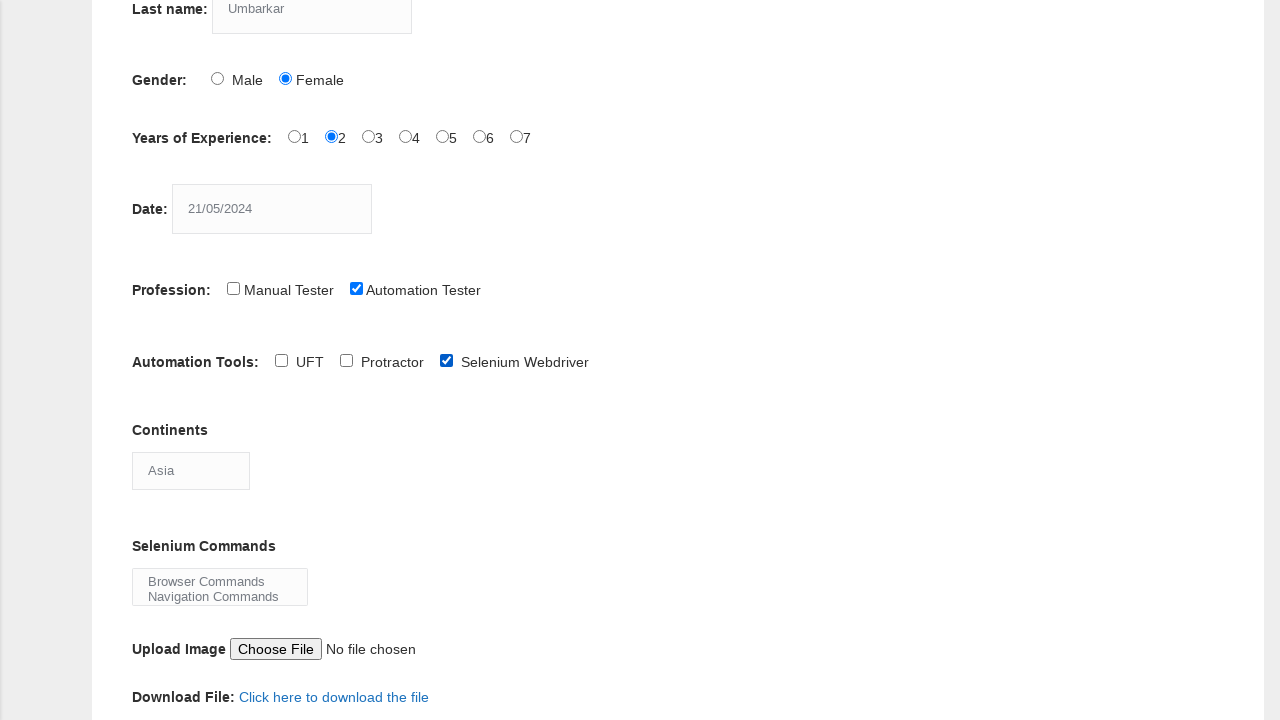

Selected Africa from continents dropdown on select#continents
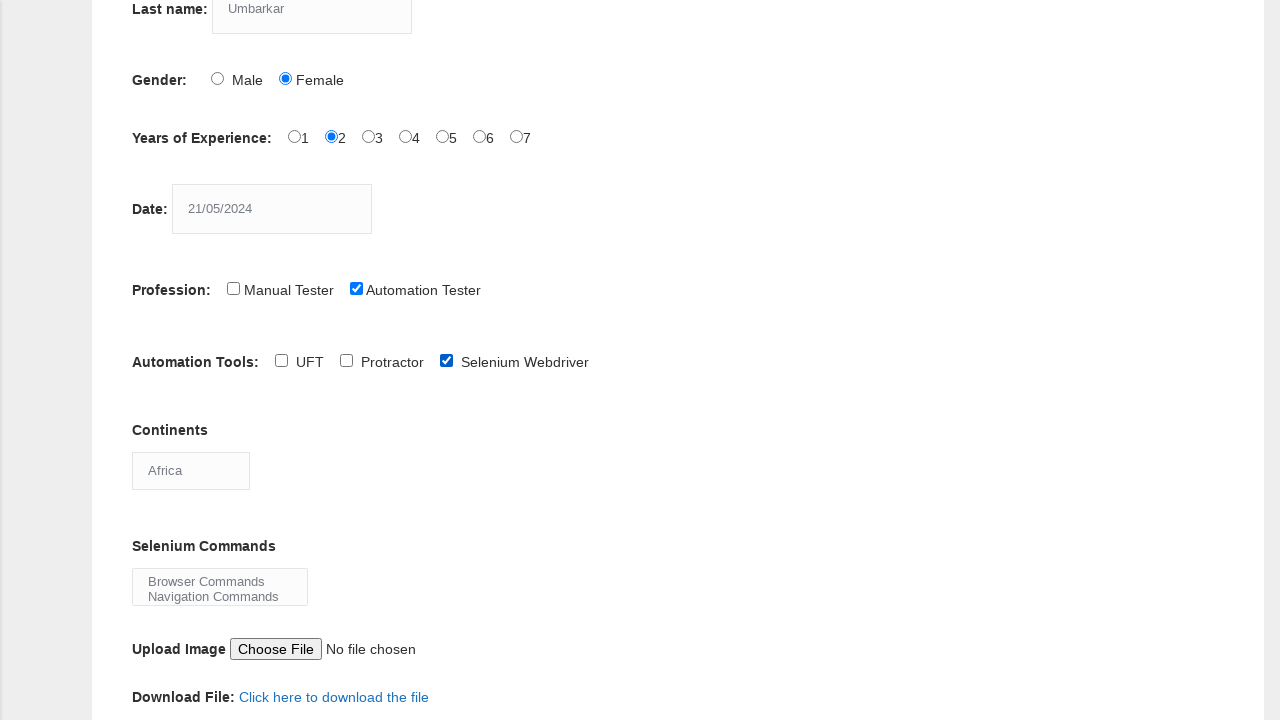

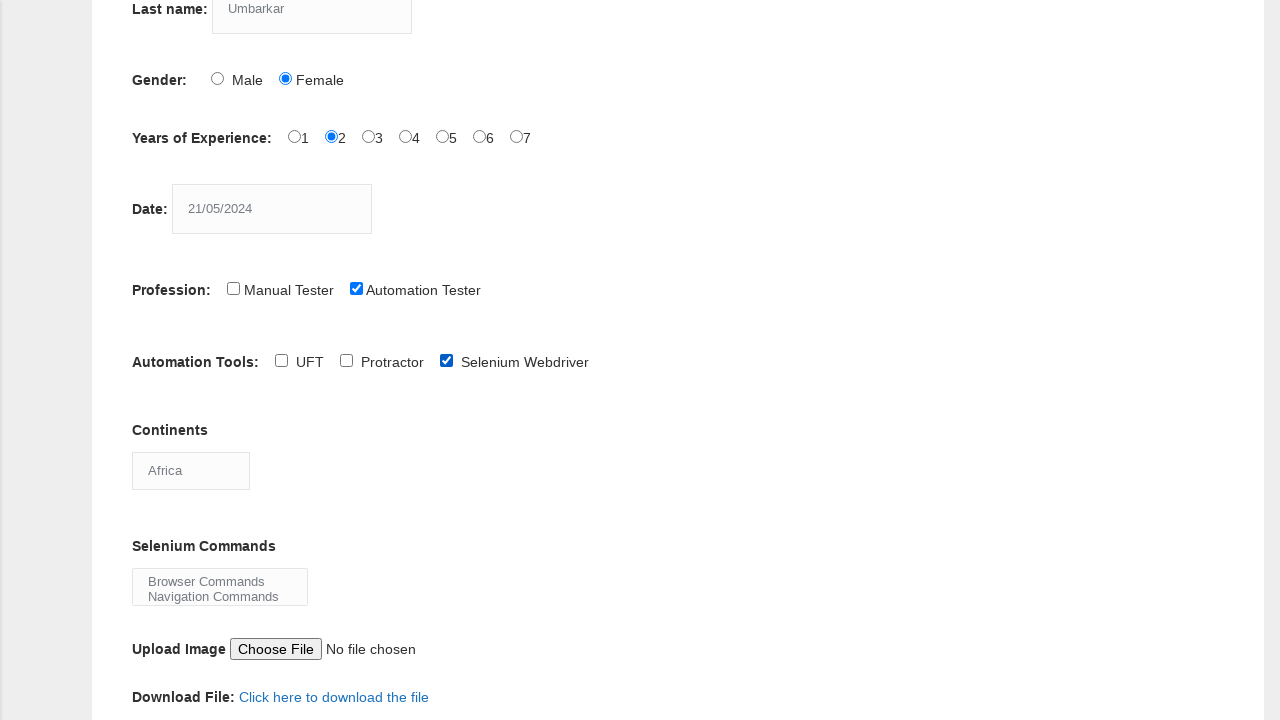